Tests window handling functionality by opening a link in a new tab, switching between windows, and verifying elements in each window

Starting URL: http://www.w3schools.com/tags/tryit.asp?filename=tryhtml_link_target

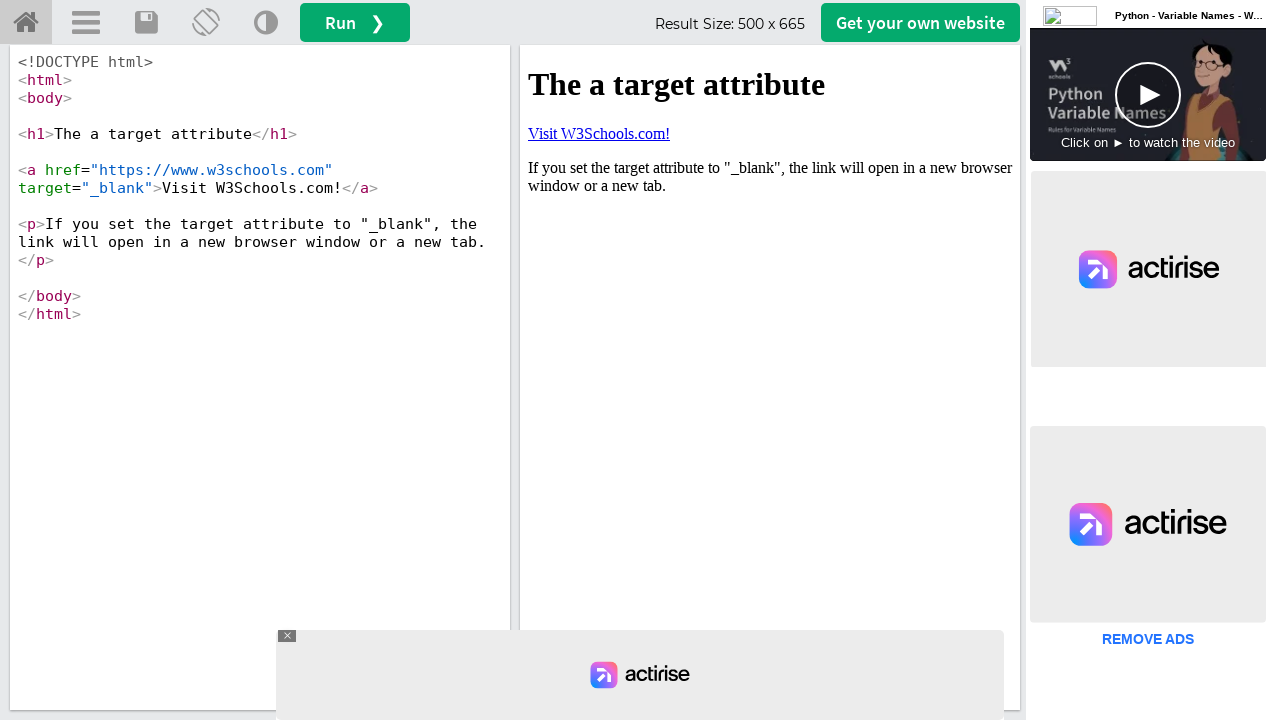

Located iframe #iframeResult containing the demo
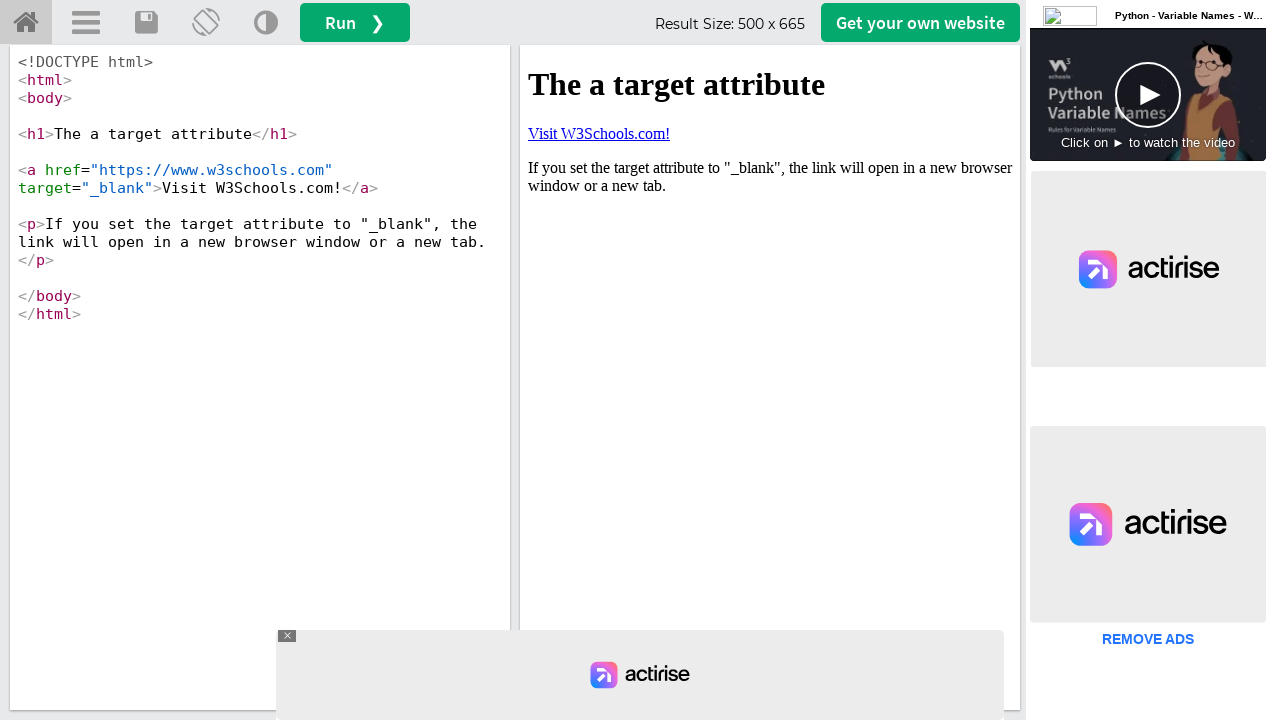

Clicked 'Visit W3Schools.com!' link in iframe to open new tab at (599, 133) on iframe#iframeResult >> internal:control=enter-frame >> a:has-text('Visit W3Schoo
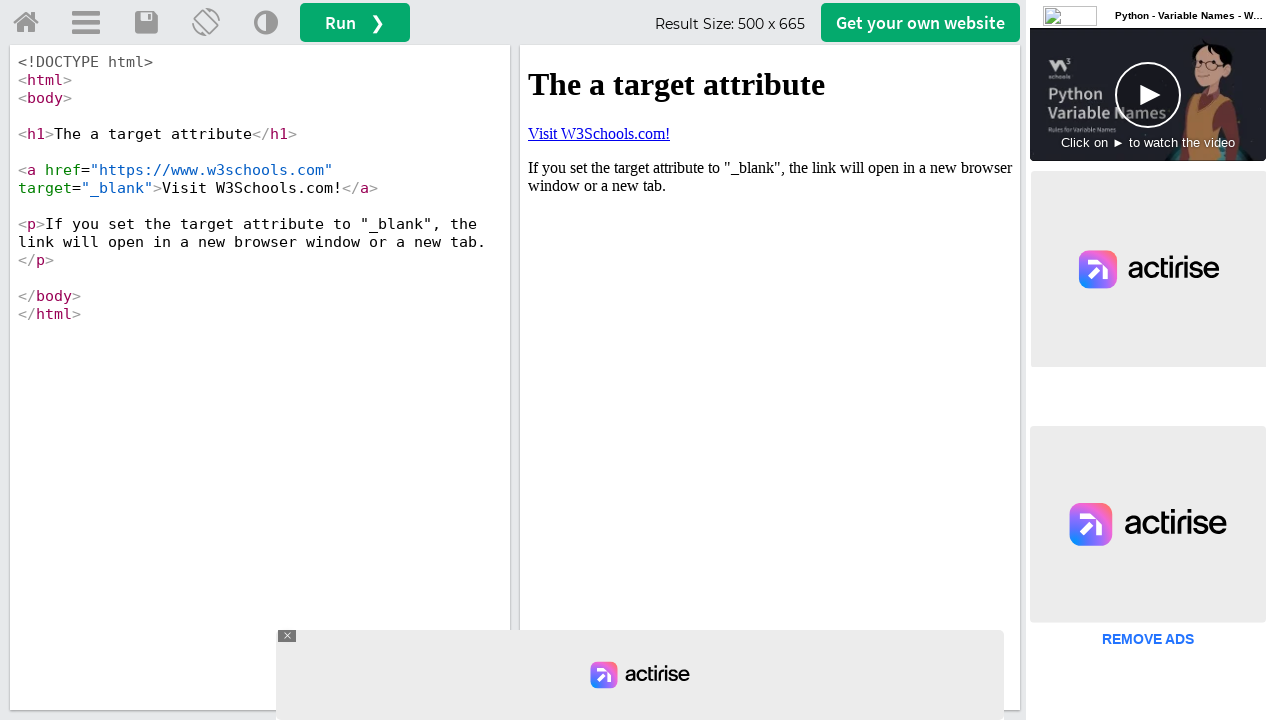

New page/tab opened and captured
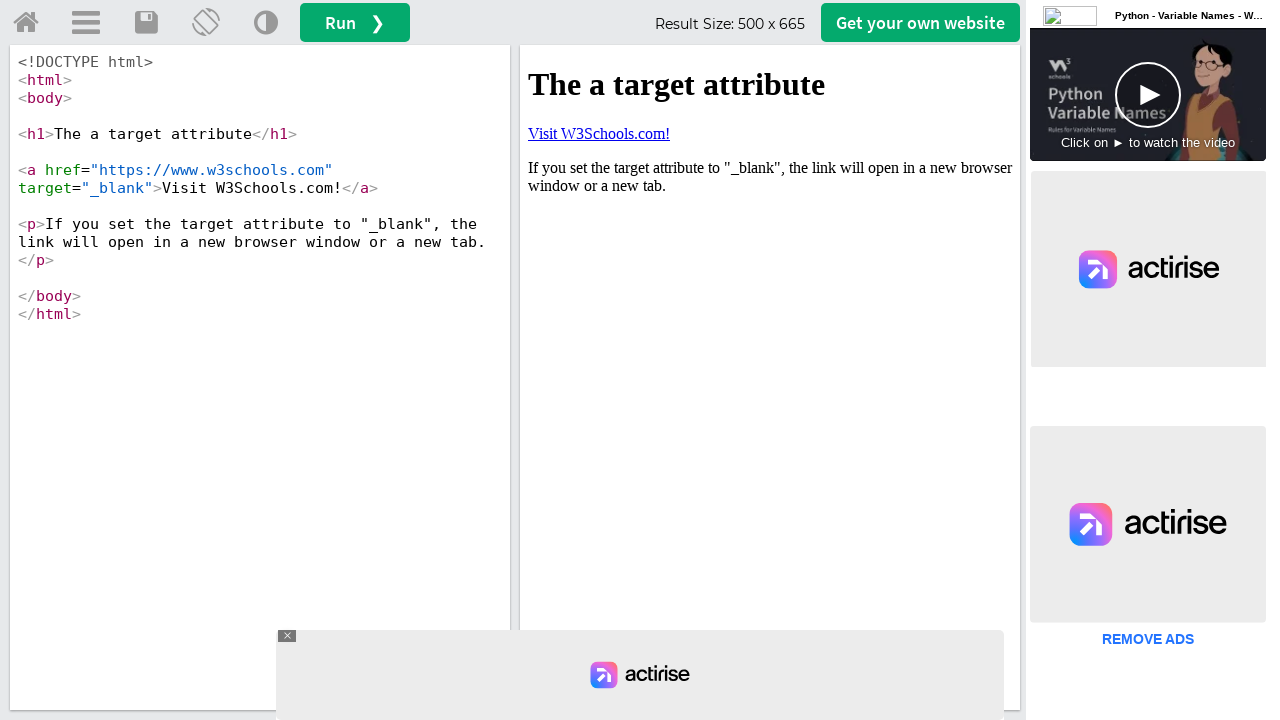

Logo element found on new tab (i.fa.fa-logo)
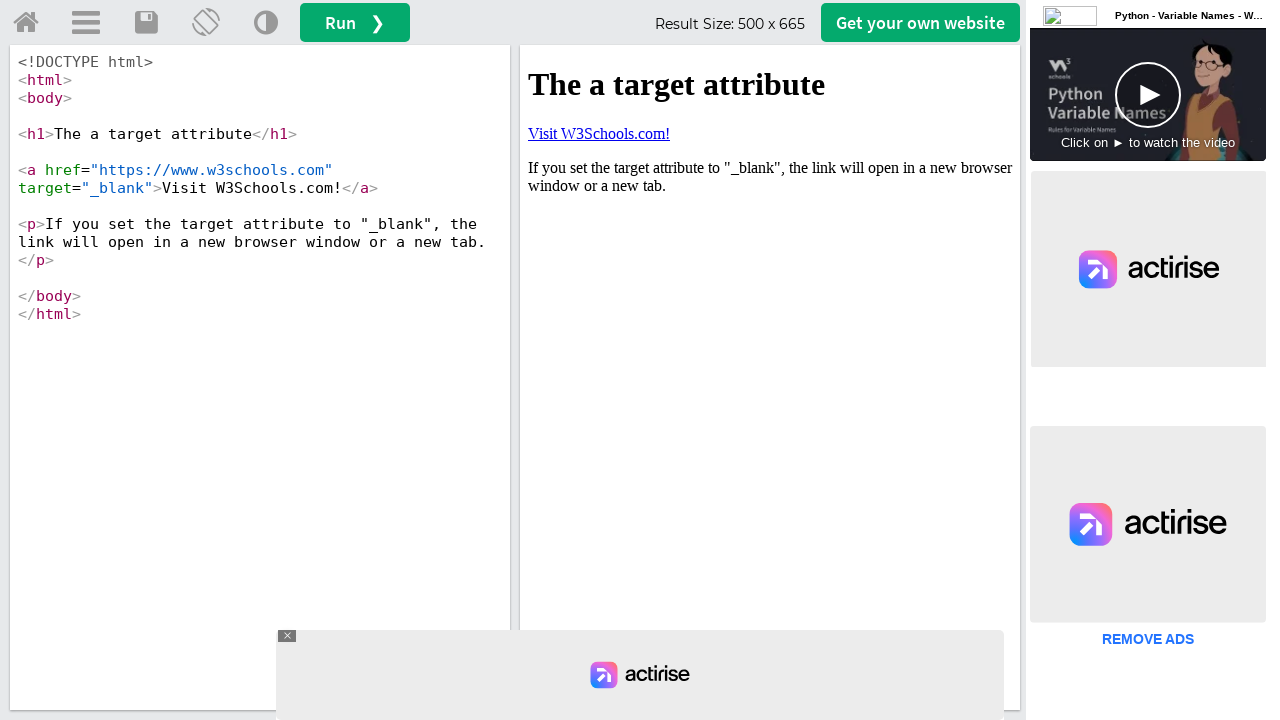

Switched back to original tab and verified Run button is present
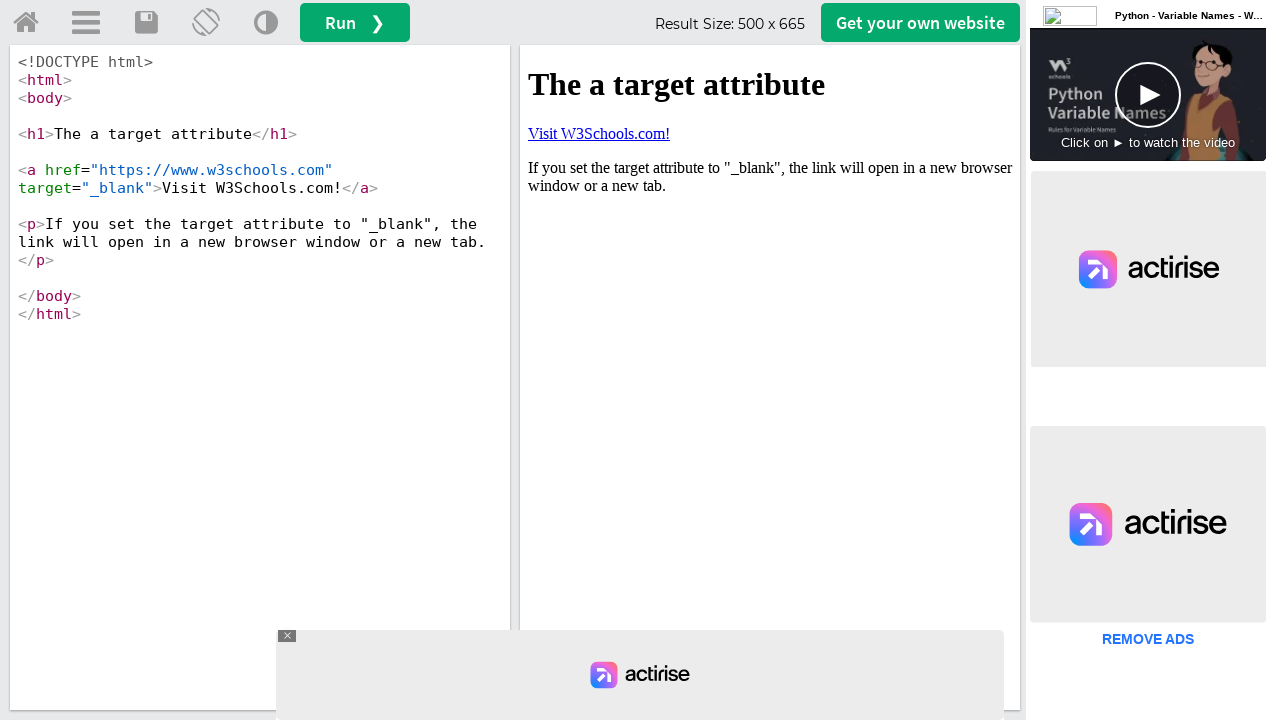

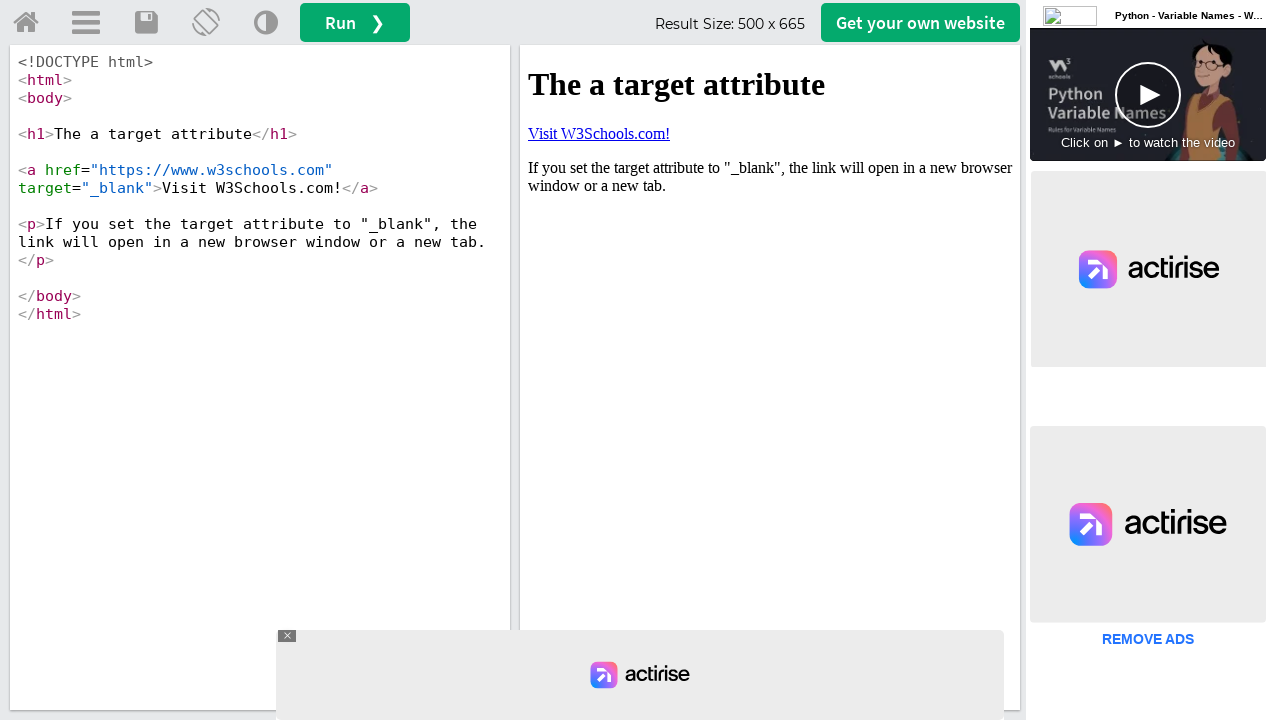